Tests browser navigation commands by navigating to a Google Drive folder, then performing back, forward, and refresh operations

Starting URL: https://drive.google.com/drive/folders/1ahJViibCl-6m2QurTIlrnPF-AS6Zisp9

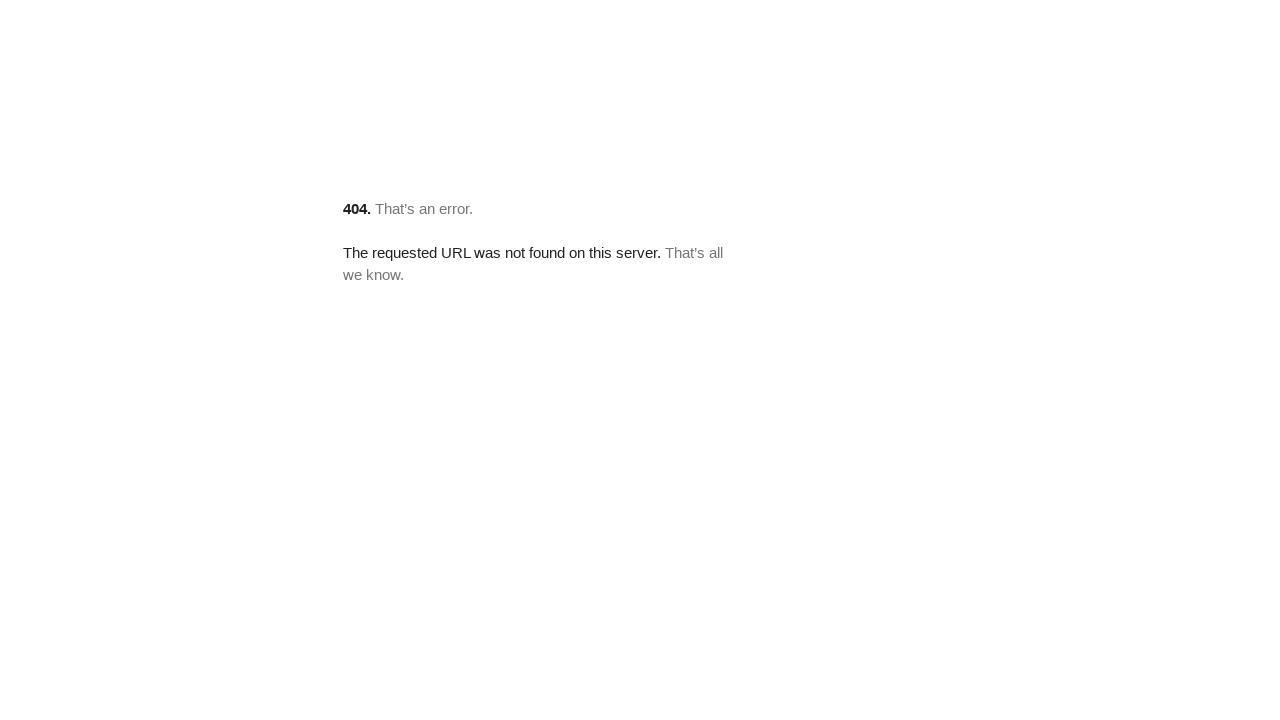

Navigated back from Google Drive folder
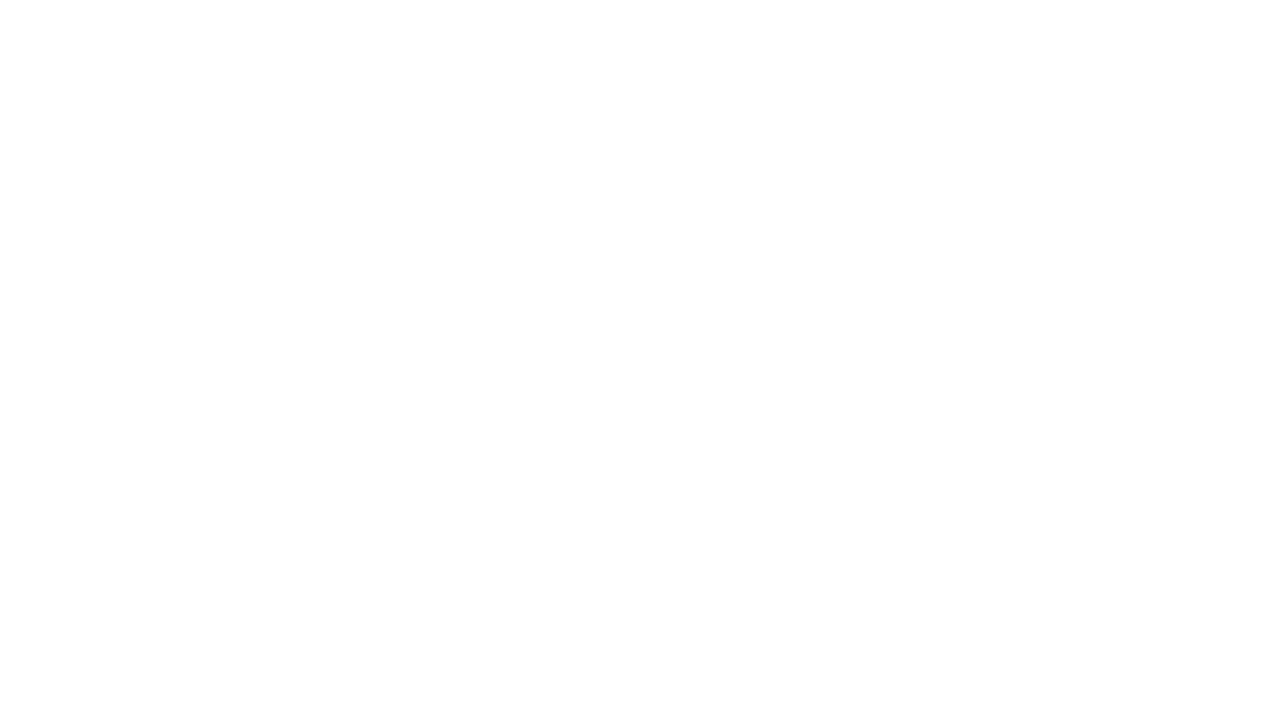

Page loaded after back navigation
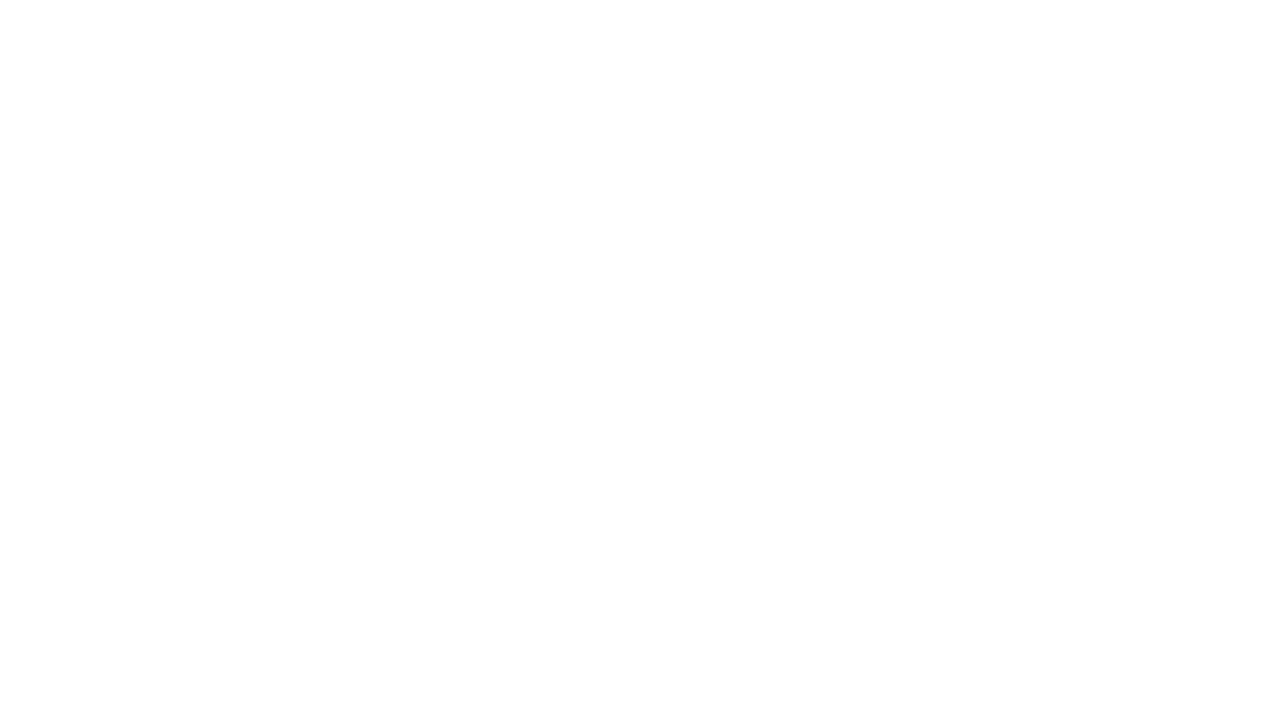

Navigated forward to Google Drive folder
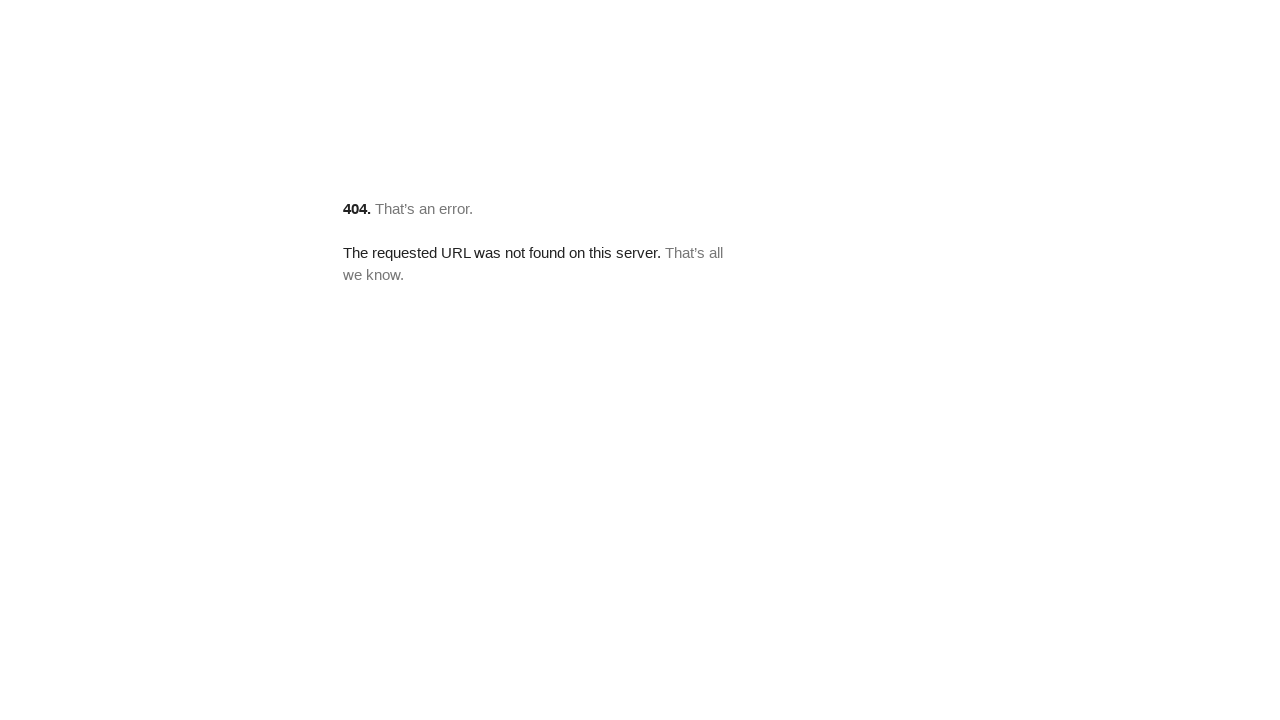

Page loaded after forward navigation
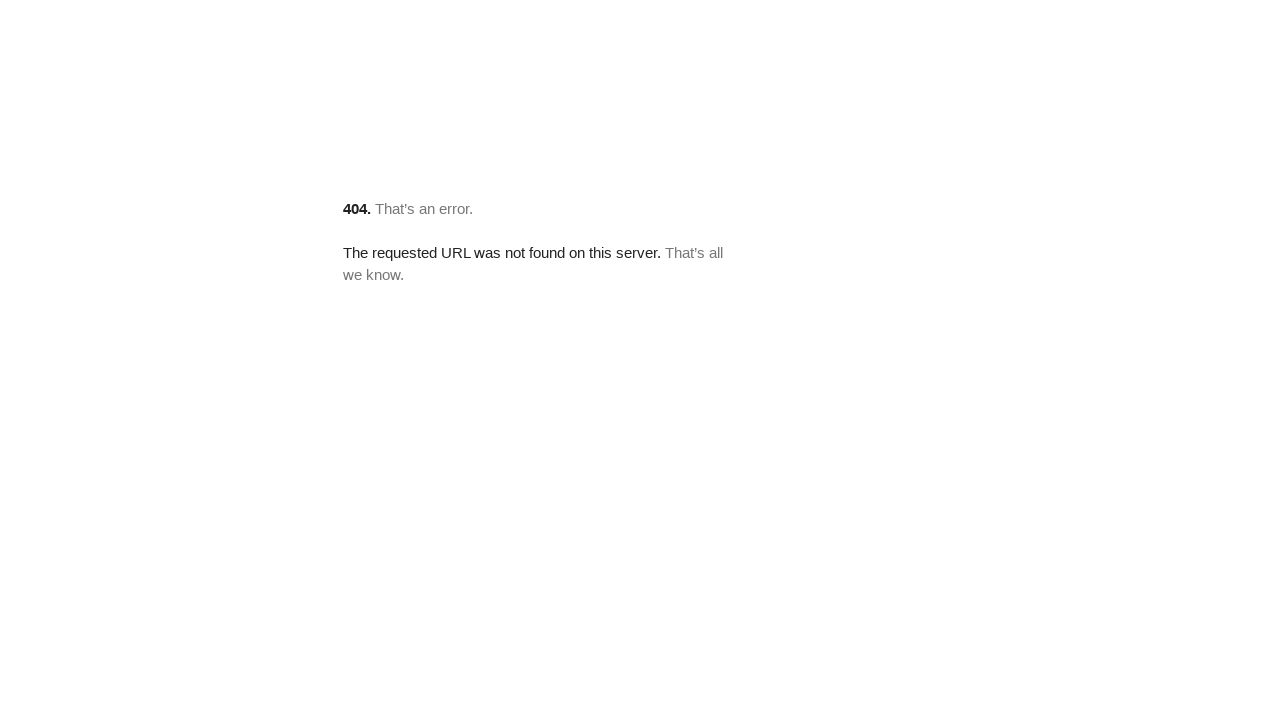

Refreshed the Google Drive folder page
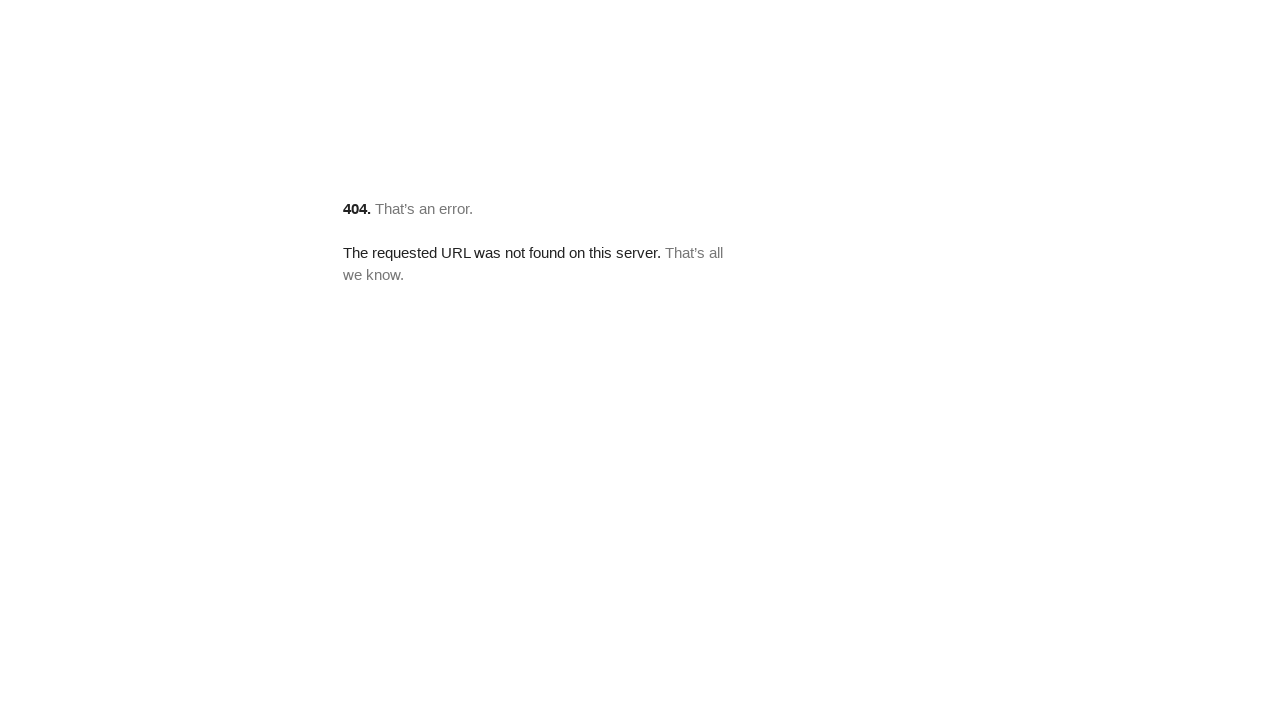

Page loaded after refresh
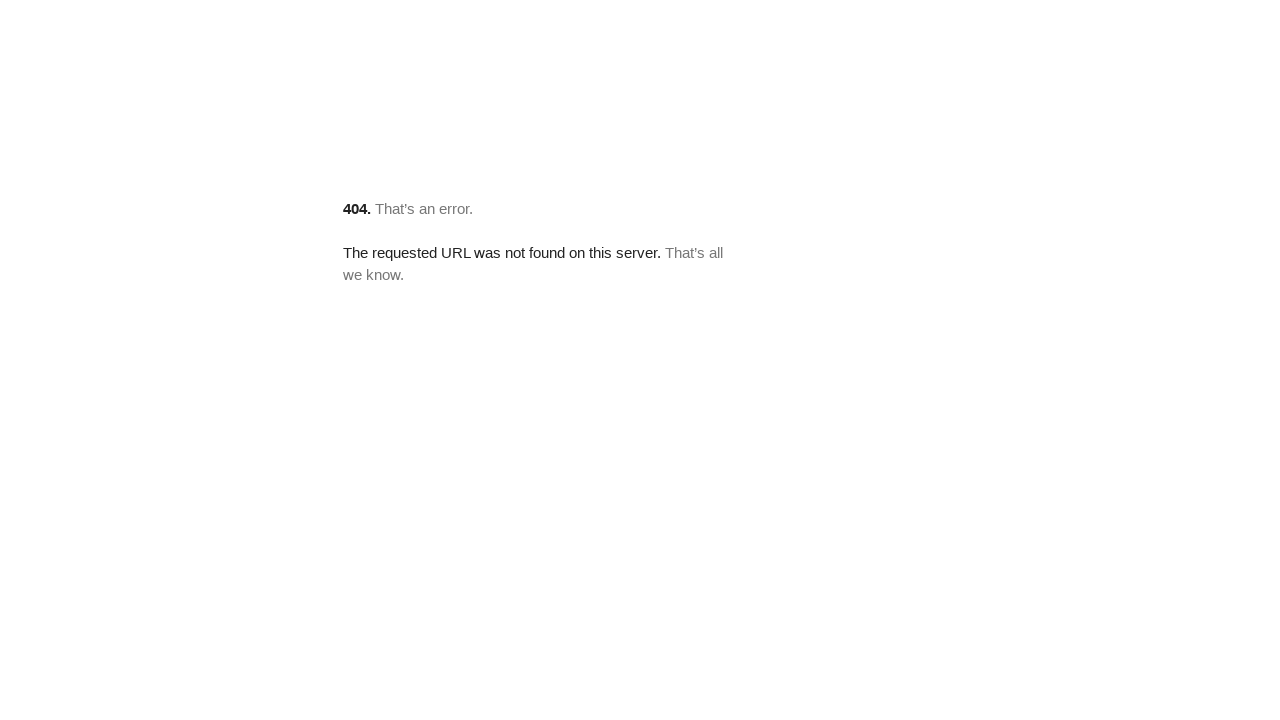

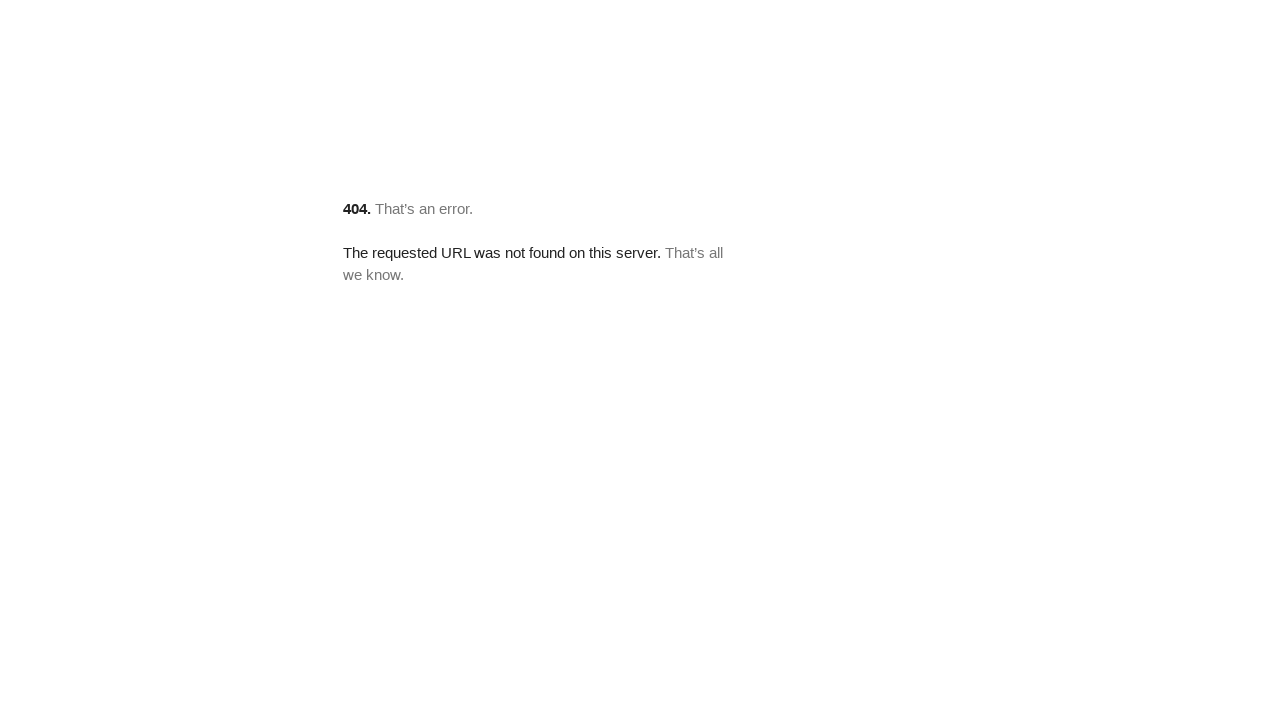